Tests browser navigation methods by navigating to different pages, going back, refreshing, and going forward on the demoqa.com website

Starting URL: https://demoqa.com

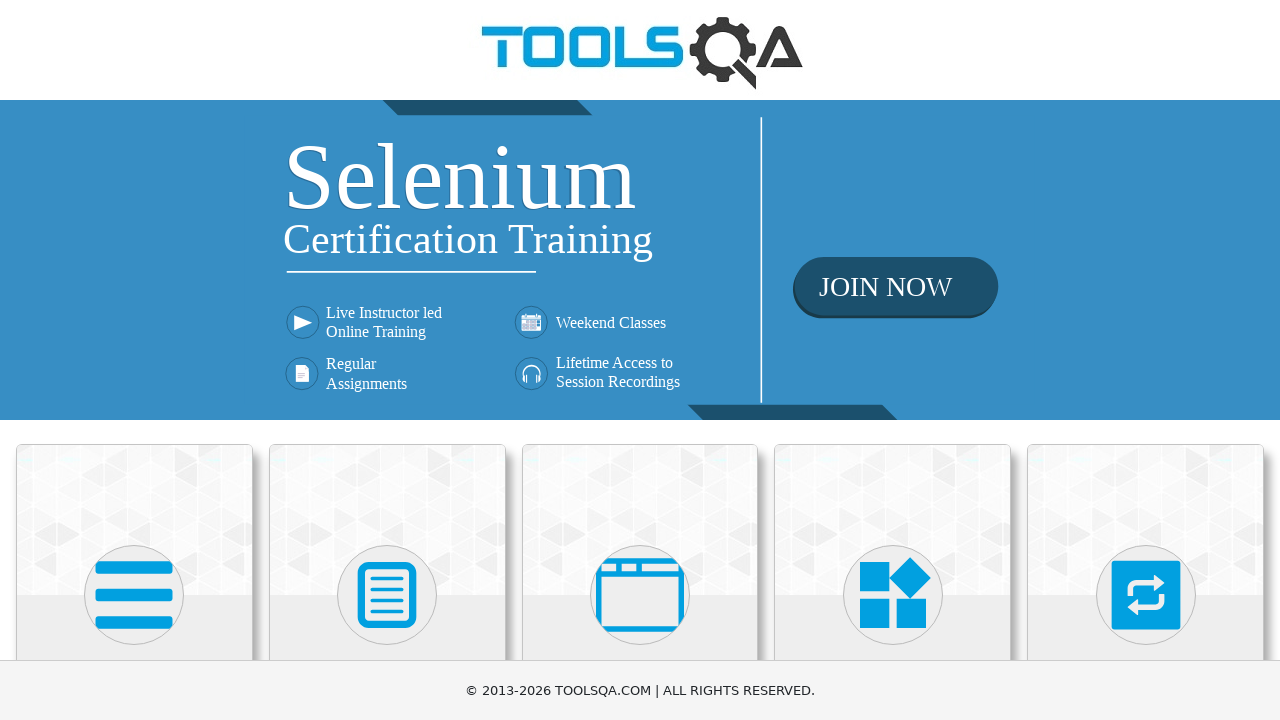

Navigated to Elements page at https://demoqa.com/elements
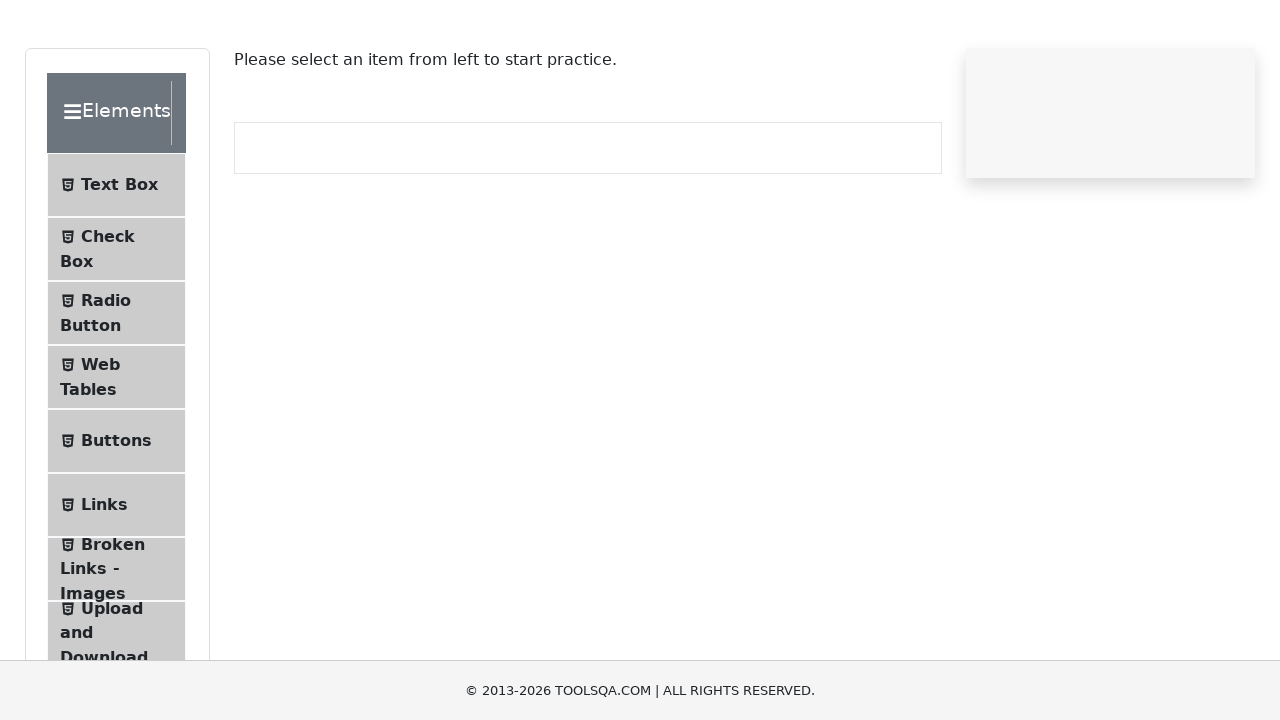

Navigated back to homepage
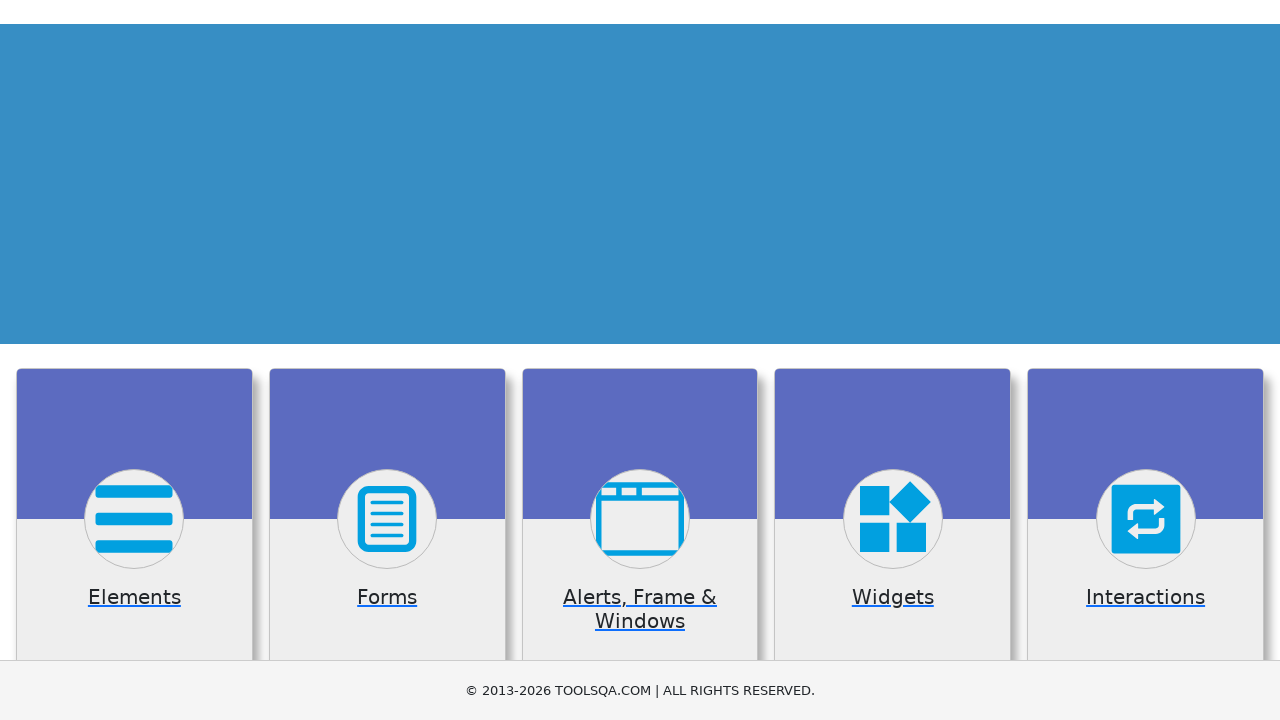

Refreshed the current page
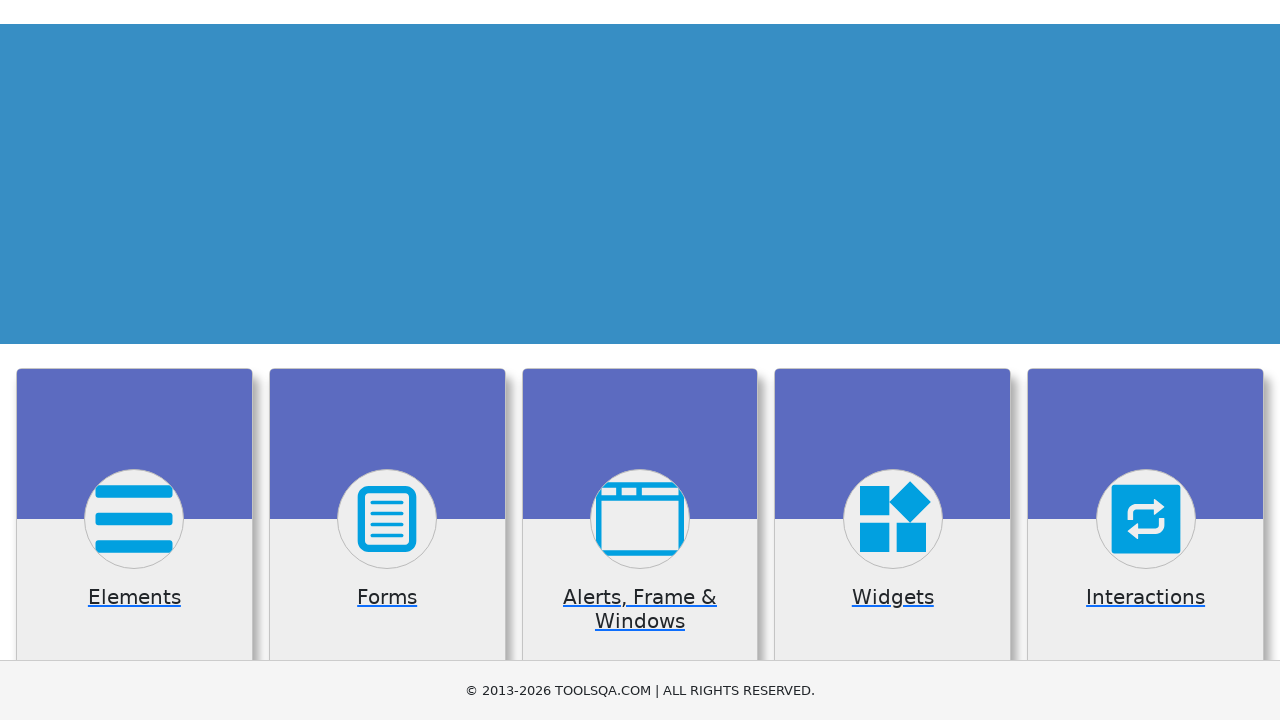

Navigated forward to Elements page again
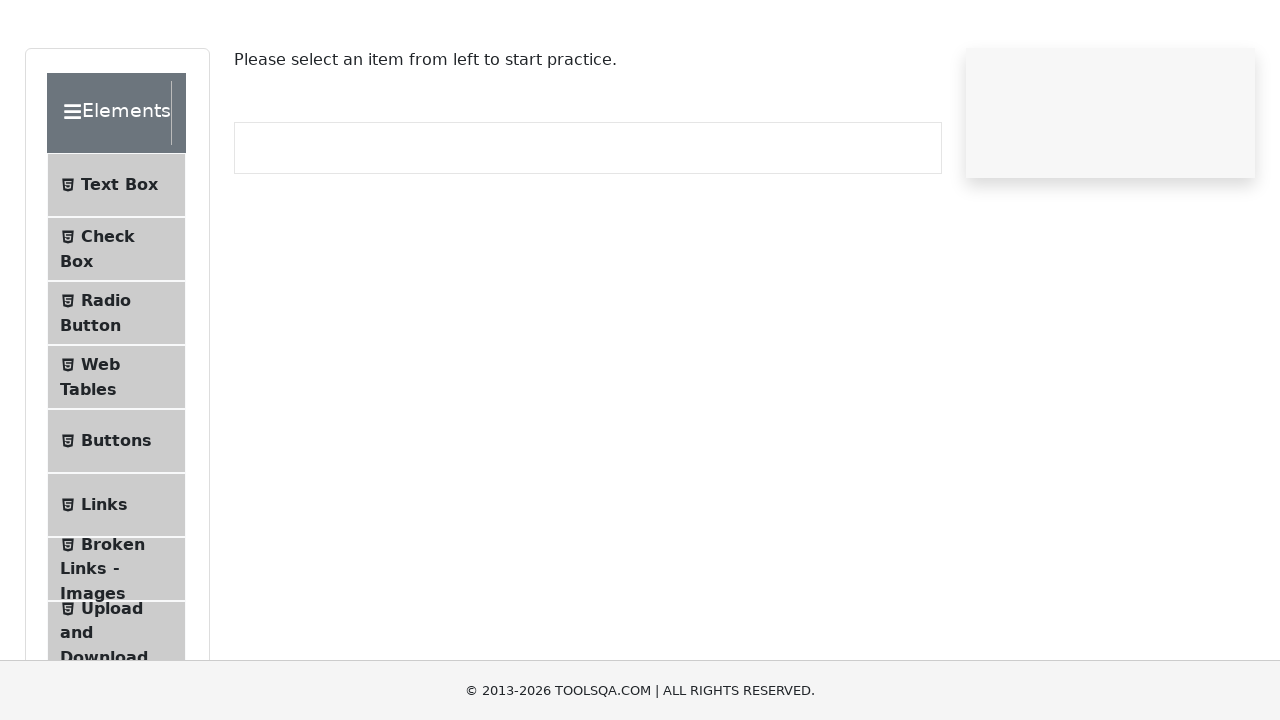

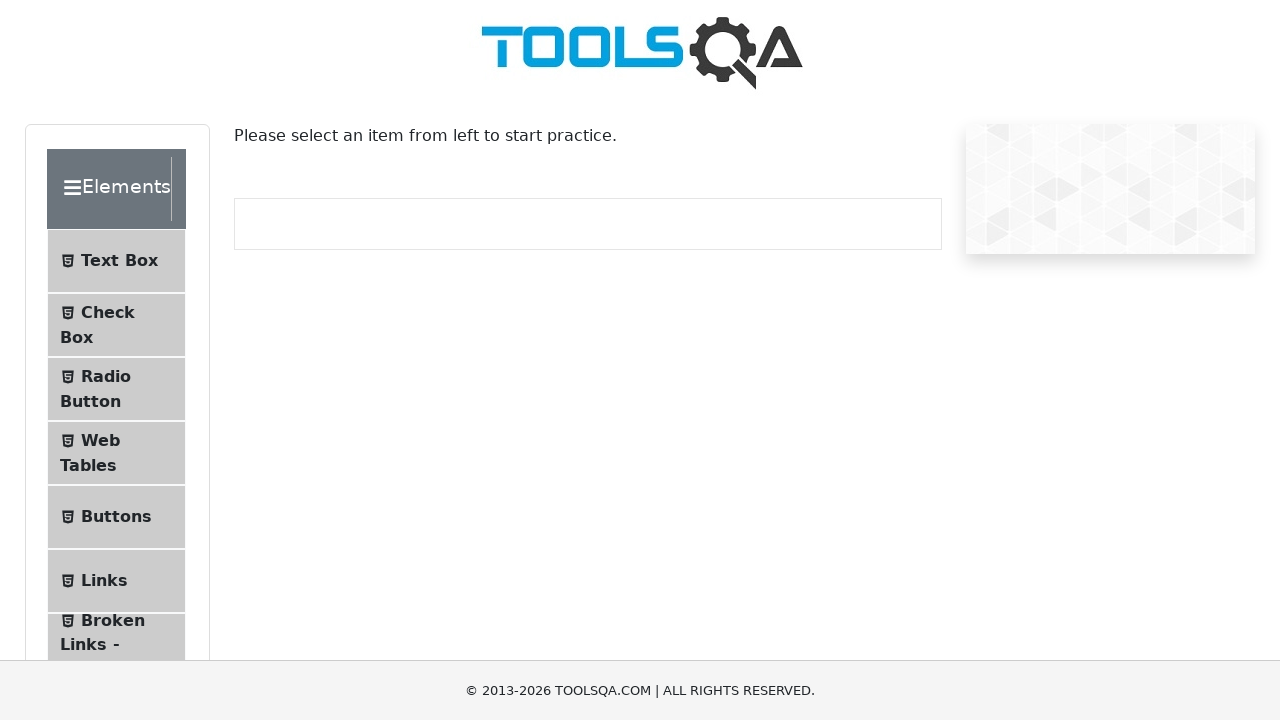